Tests the contact form on Consultoria Global website by navigating to the contact page, filling in form fields with invalid email format, and submitting to verify form validation

Starting URL: https://www.consultoriaglobal.com.ar/cgweb/

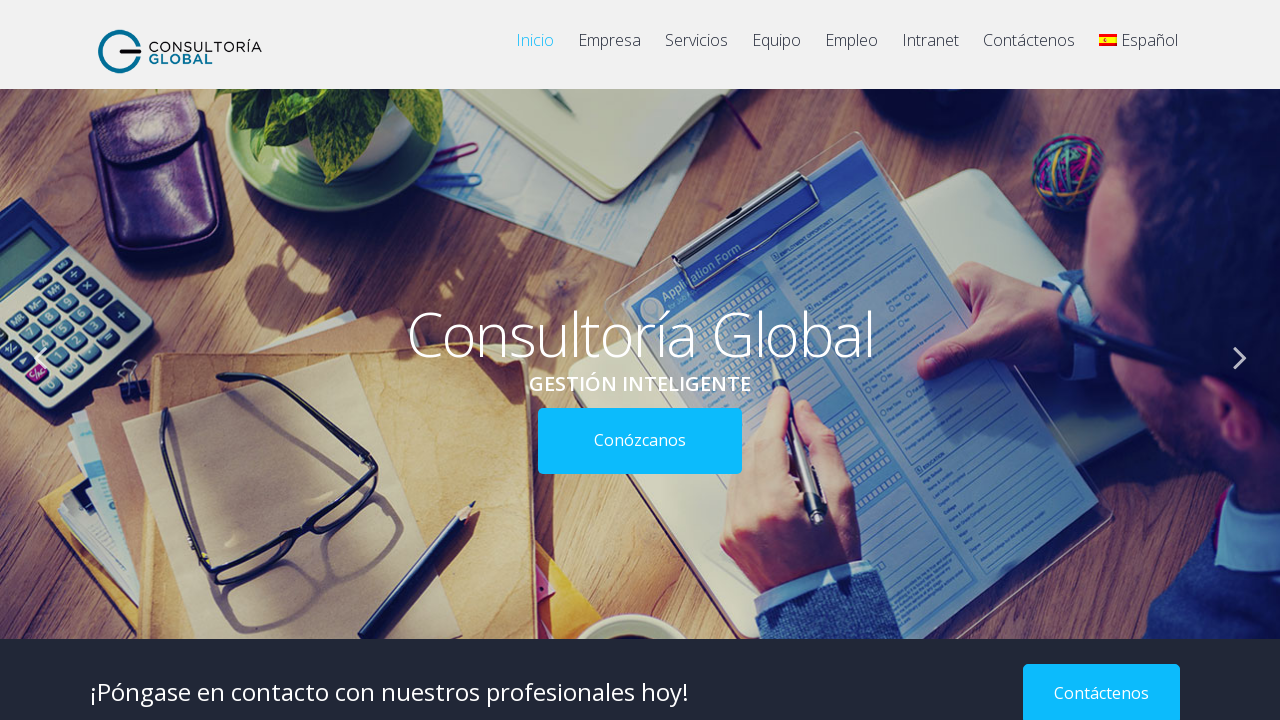

Clicked contact button to navigate to contact page at (1029, 50) on a[href='https://www.consultoriaglobal.com.ar/cgweb/?page_id=370']
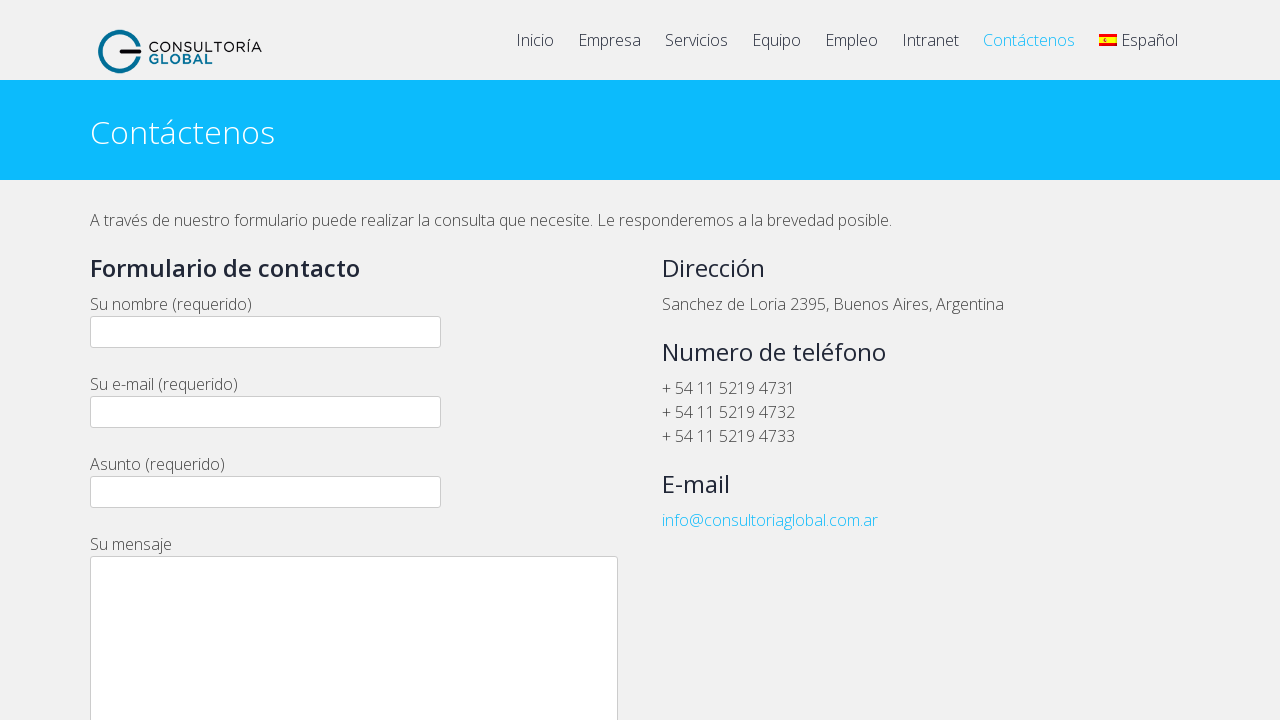

Contact page header loaded
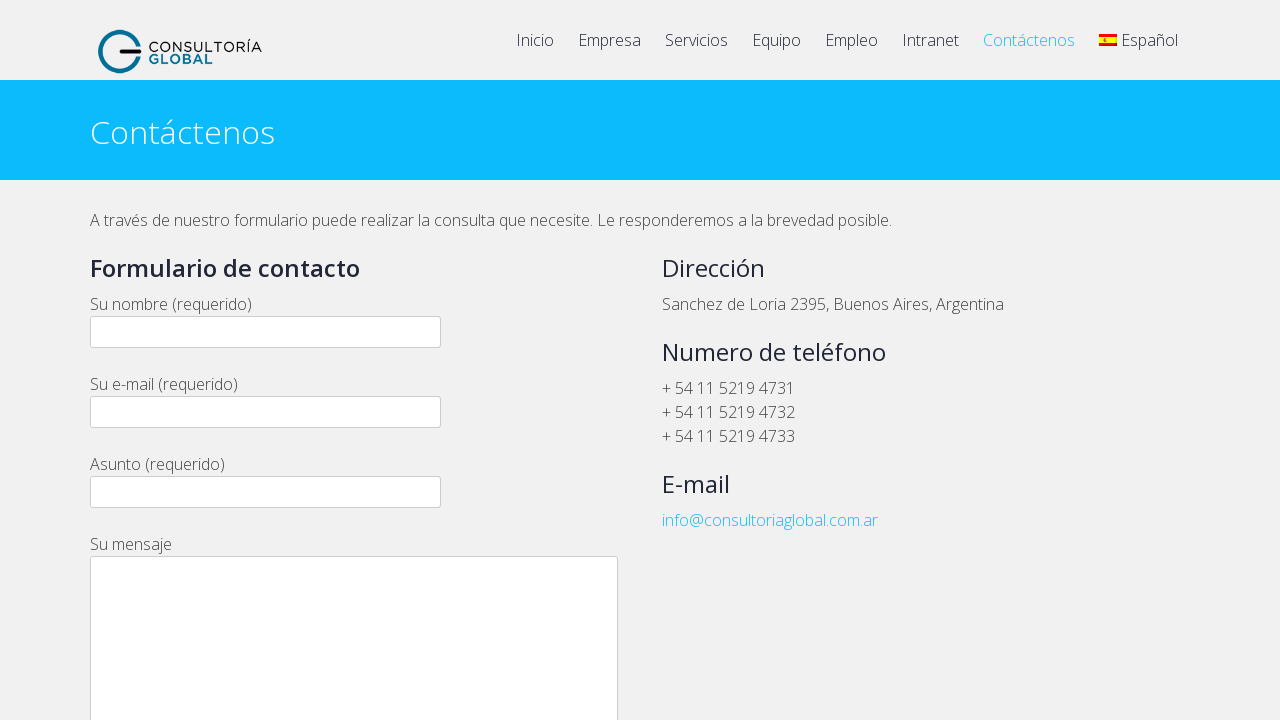

Filled email field with invalid format 'example' on input[name='your-email']
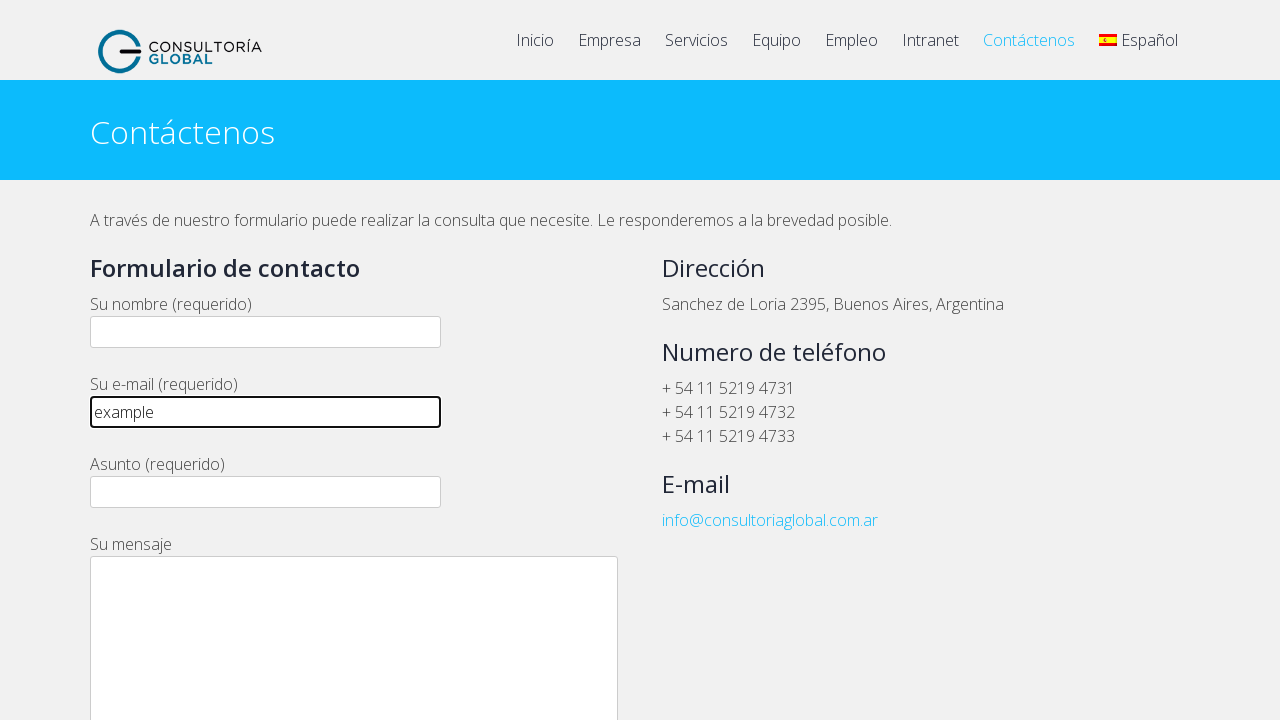

Filled name field with 'Juan Martinez' on input[name='your-name']
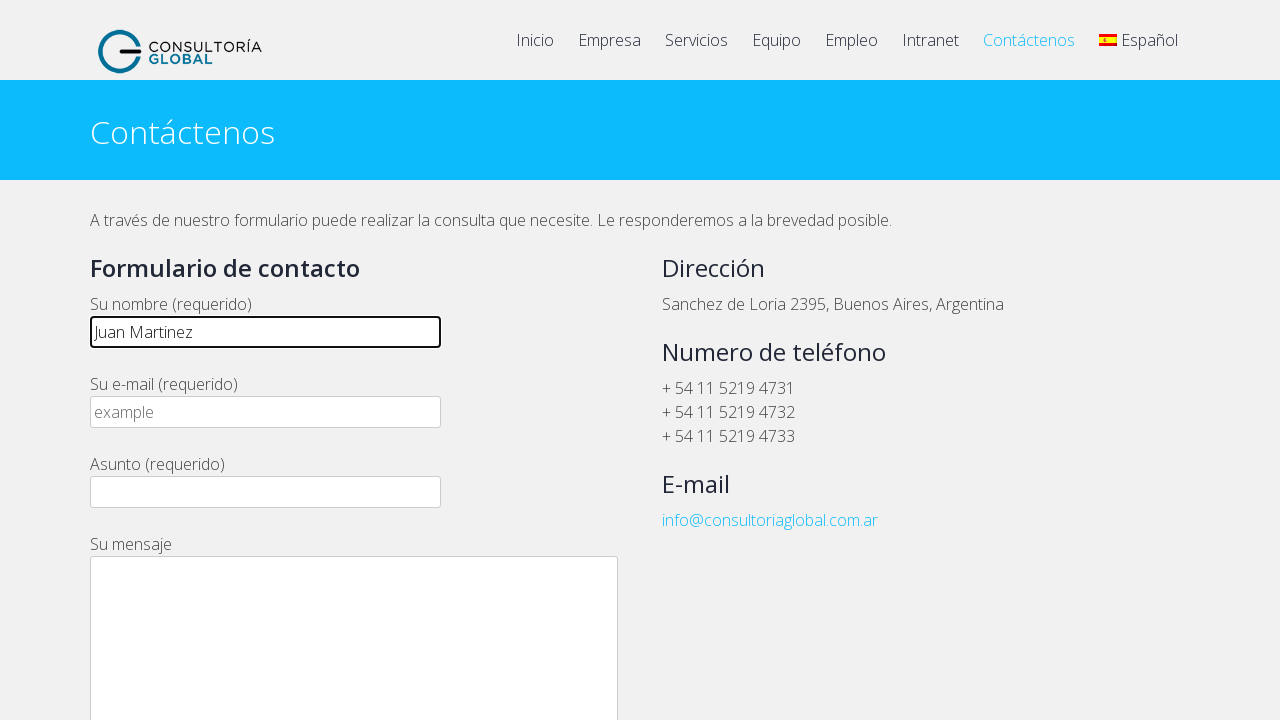

Filled subject field with 'Consulta sobre servicios' on input[name='your-subject']
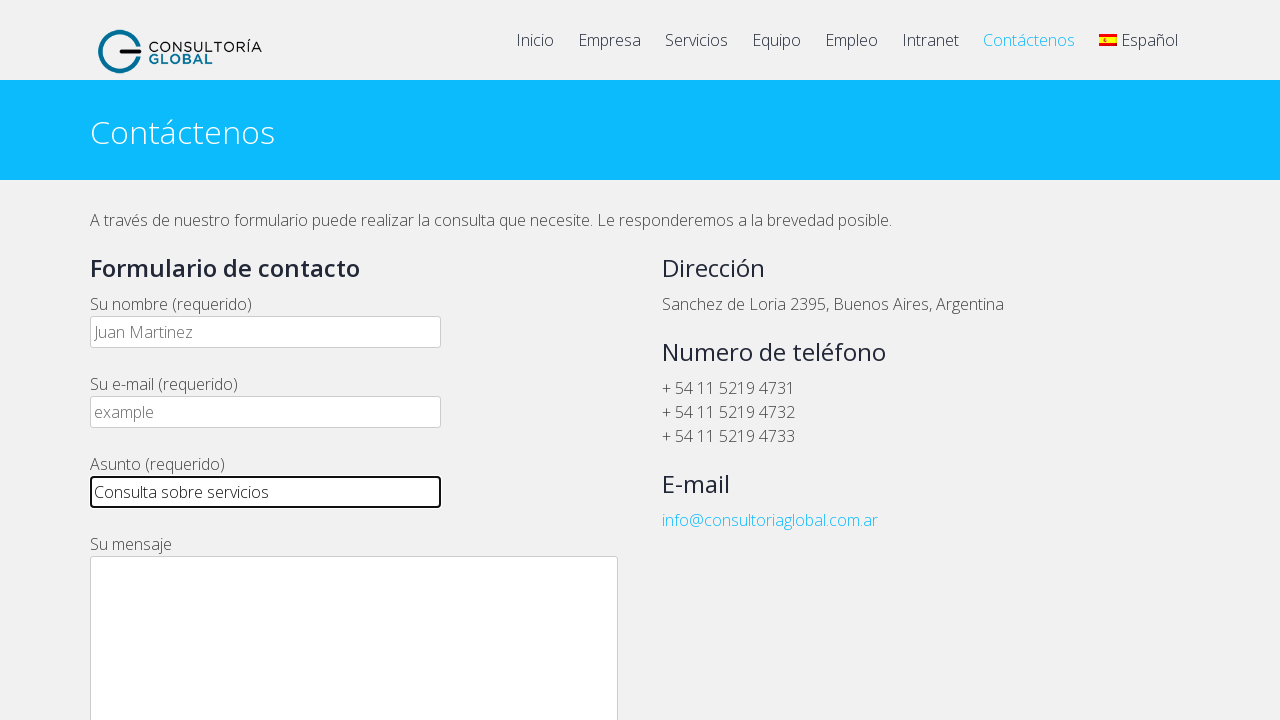

Clicked form submit button at (144, 360) on xpath=//*[@id='wpcf7-f1297-p370-o1']/form/p[7]/input
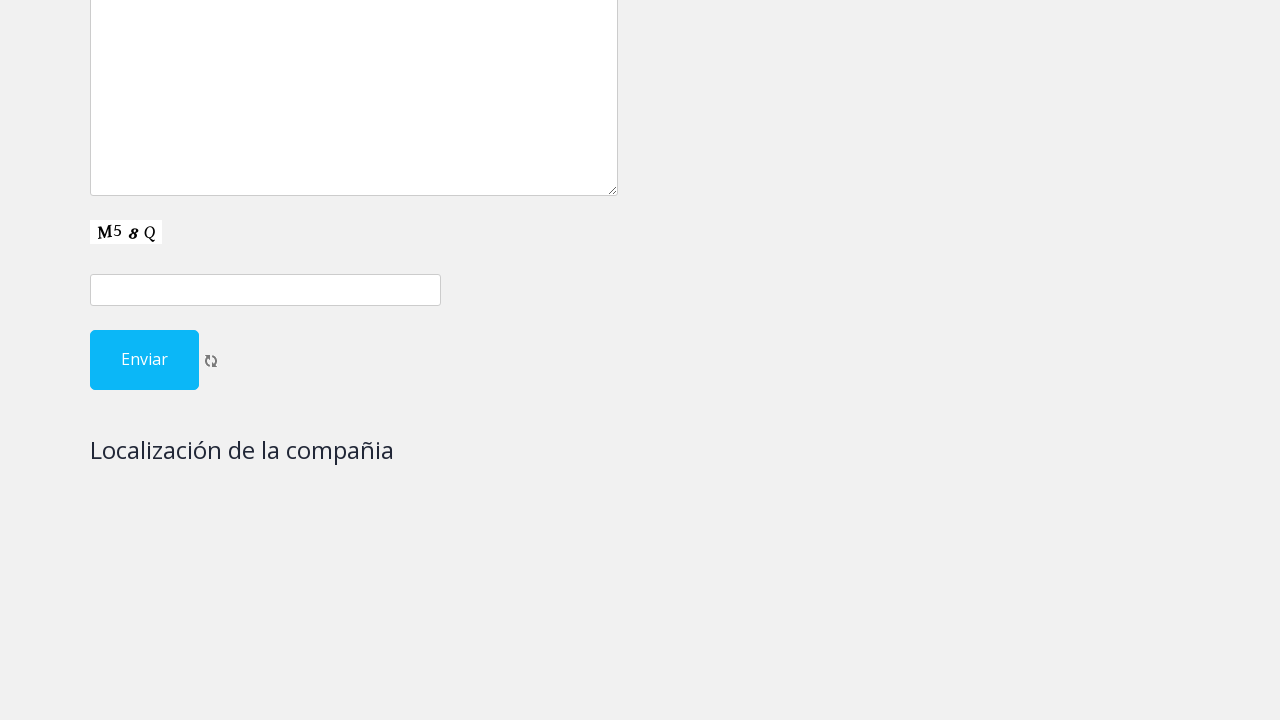

Waited for form validation response
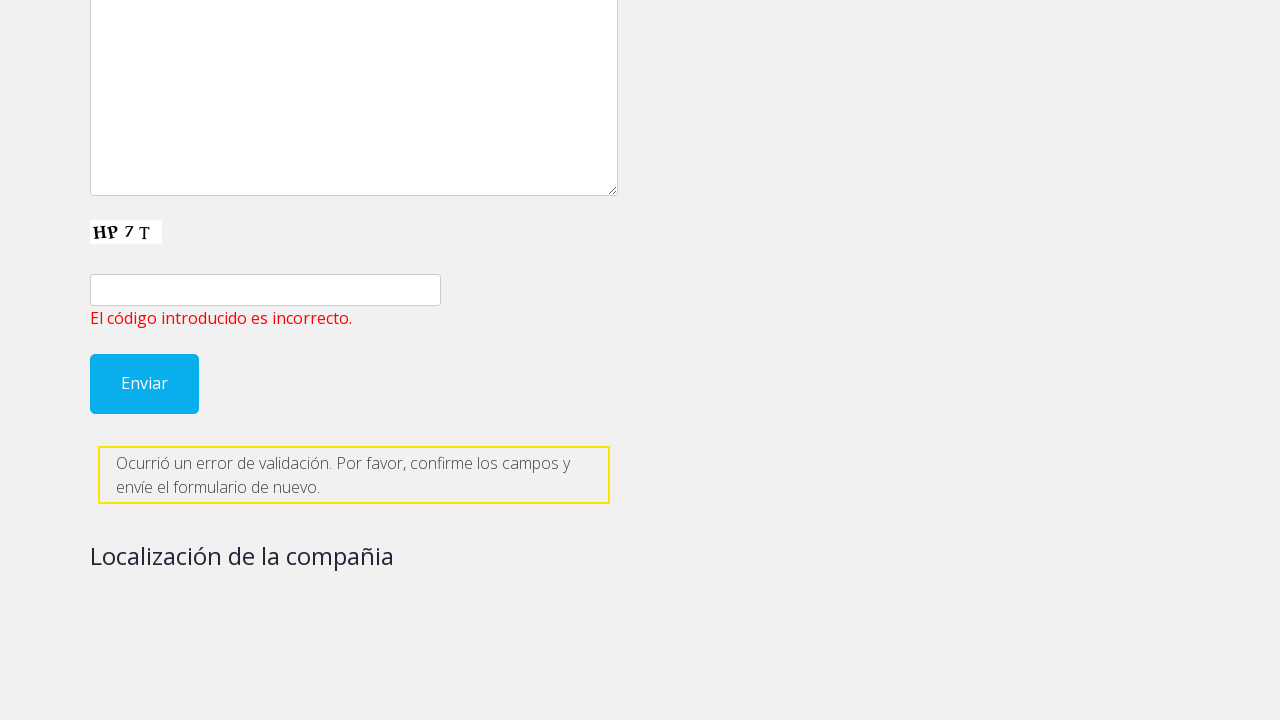

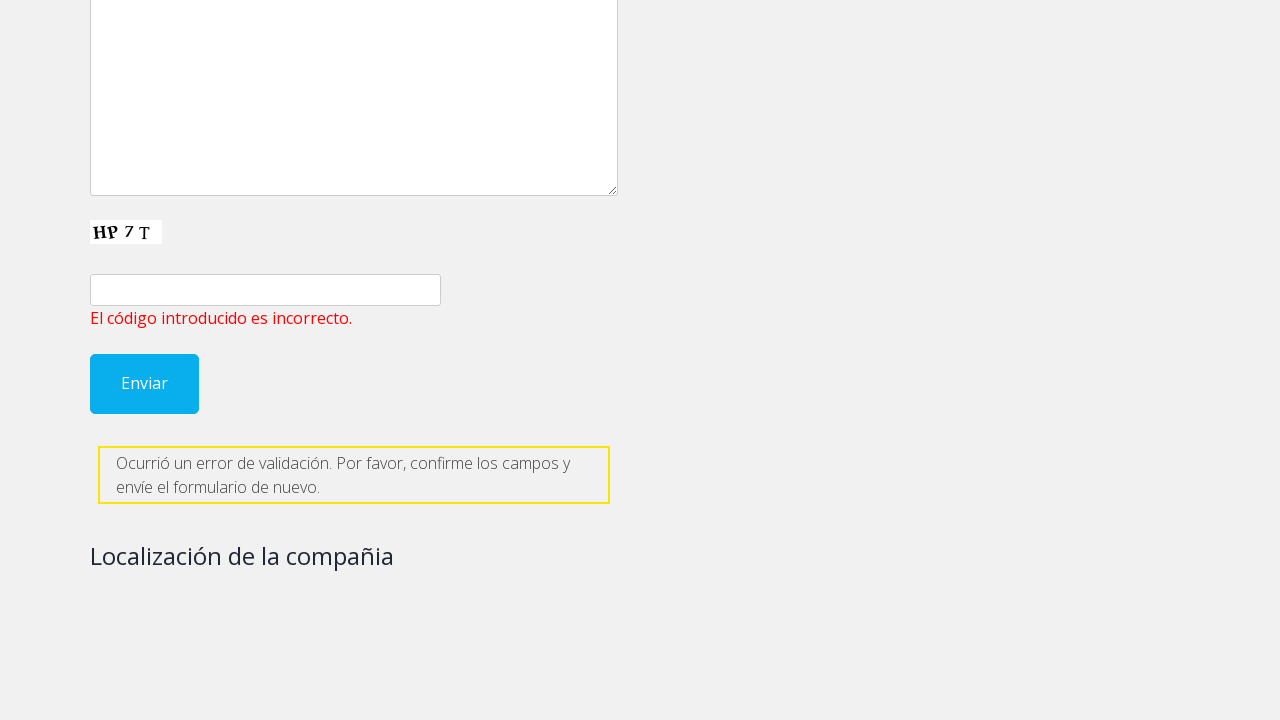